Navigates to Baeldung website and tests deleting cookies

Starting URL: https://baeldung.com

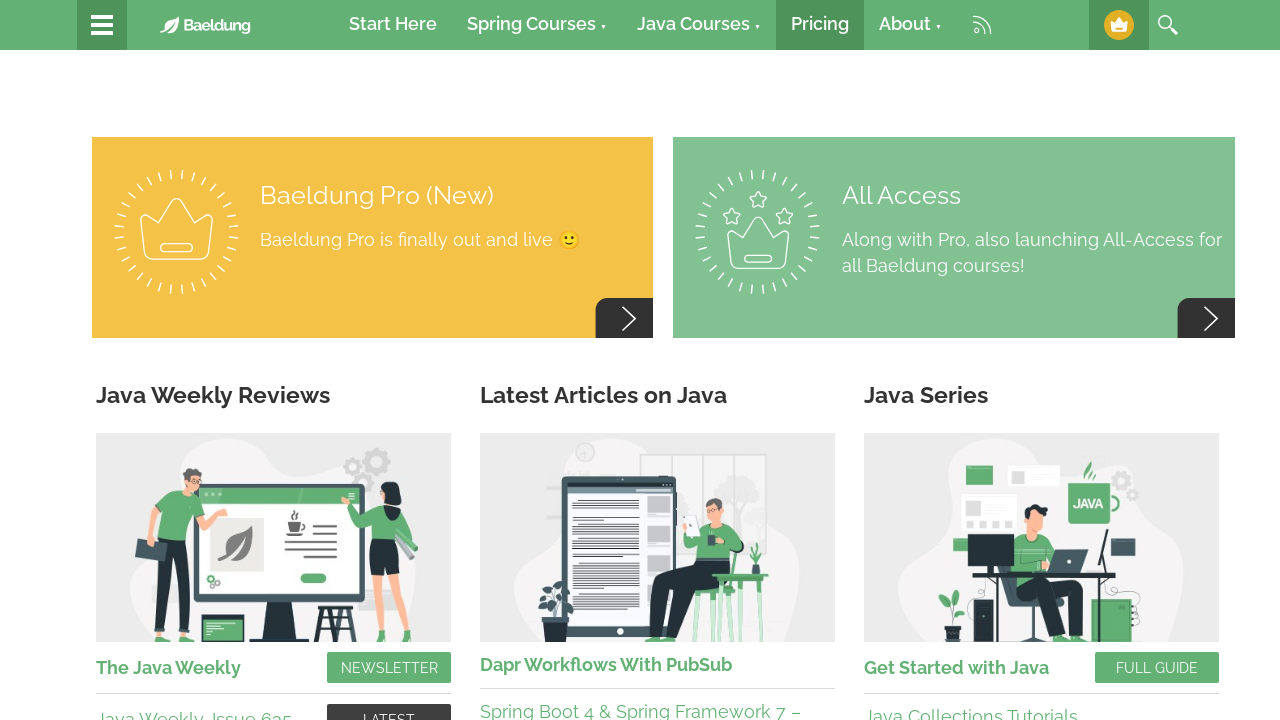

Navigated to https://baeldung.com
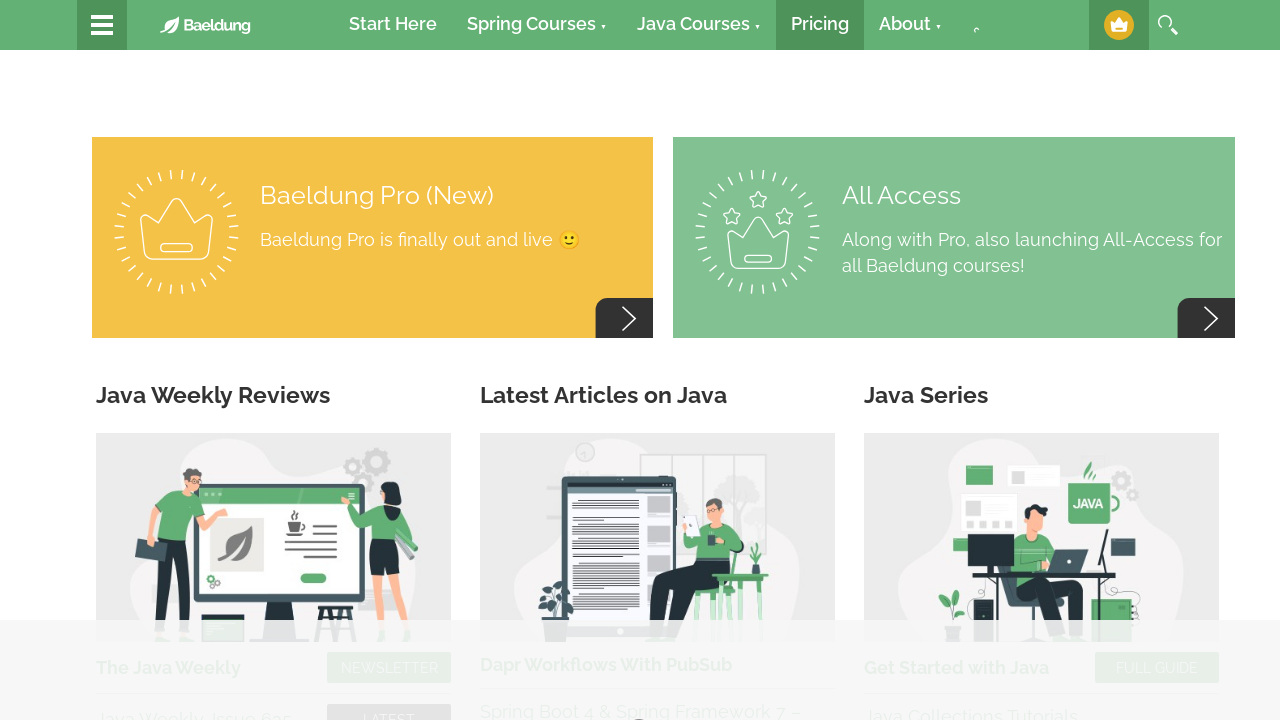

Page fully loaded (networkidle state)
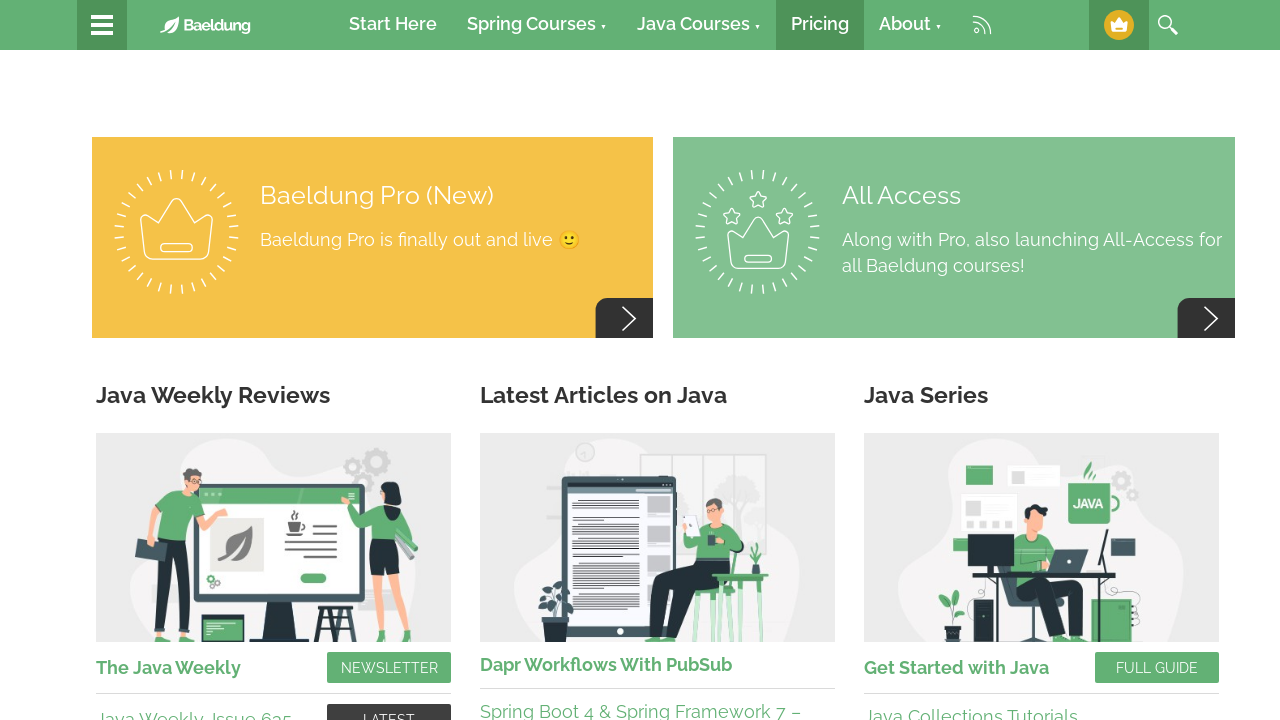

Retrieved initial cookies (120 cookies found)
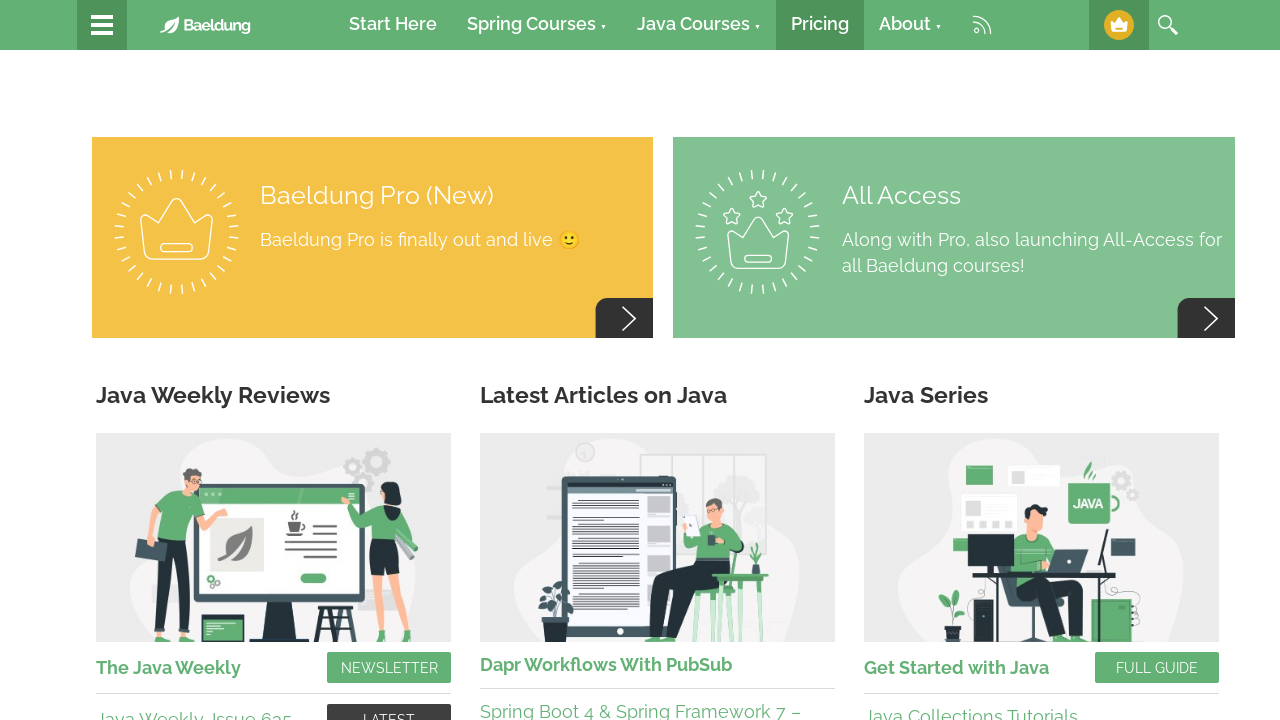

Asserted that initial cookies are present
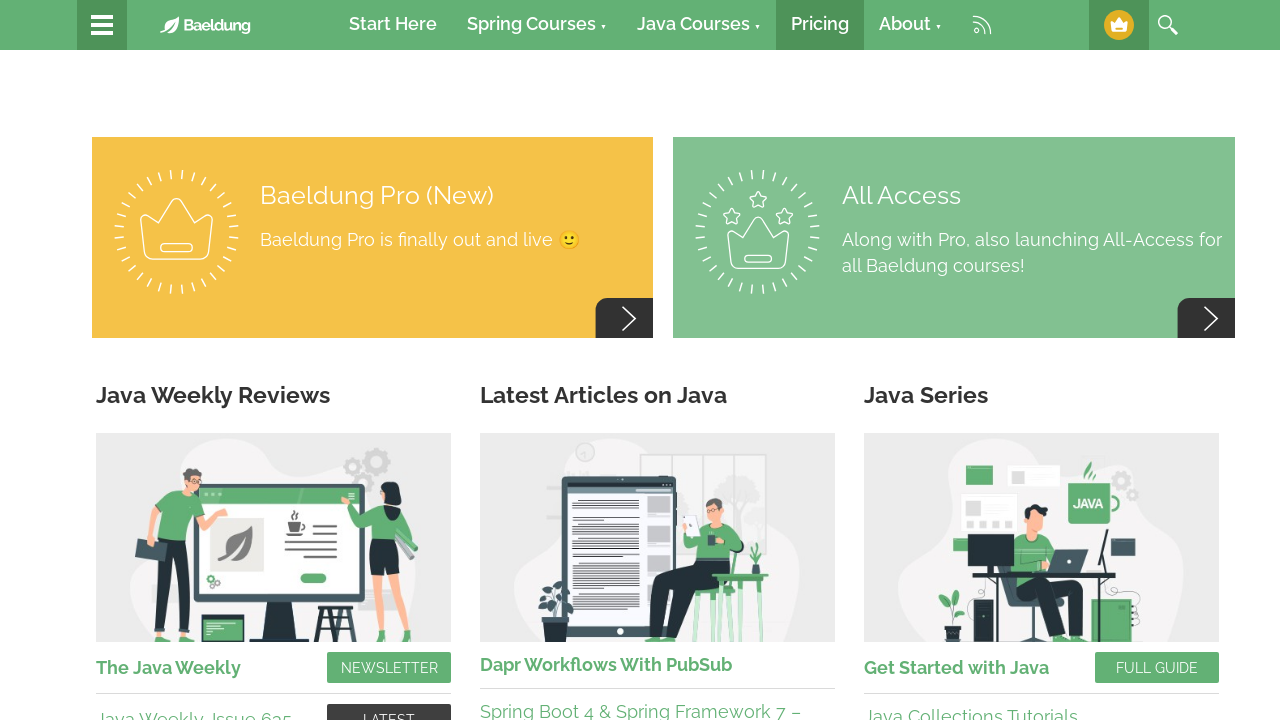

Cleared all cookies from context
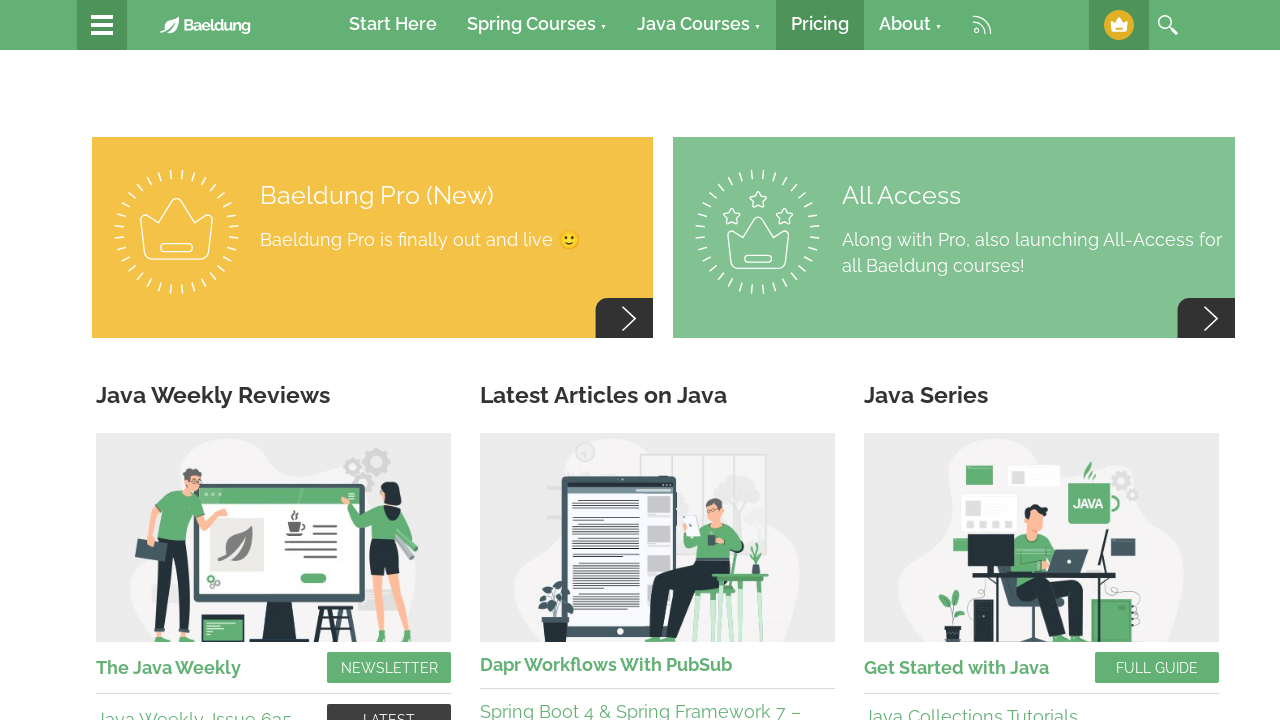

Retrieved remaining cookies after clearing (0 cookies found)
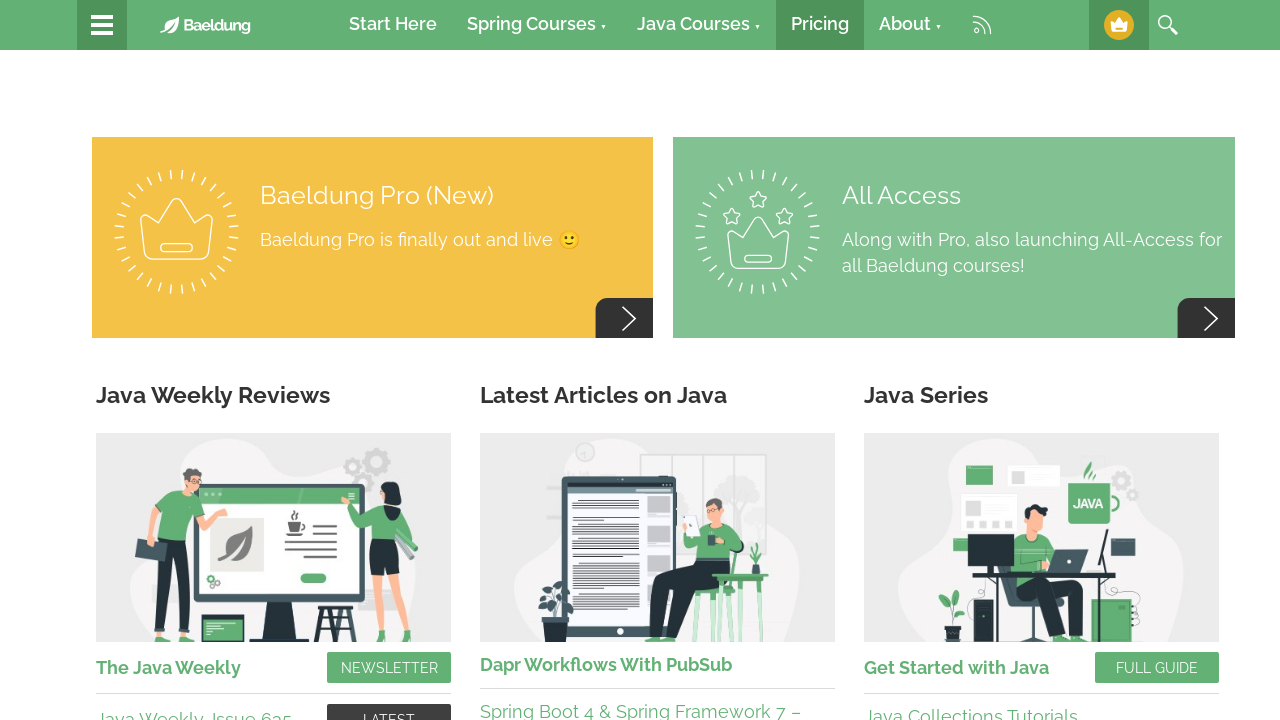

Asserted that all cookies have been successfully deleted
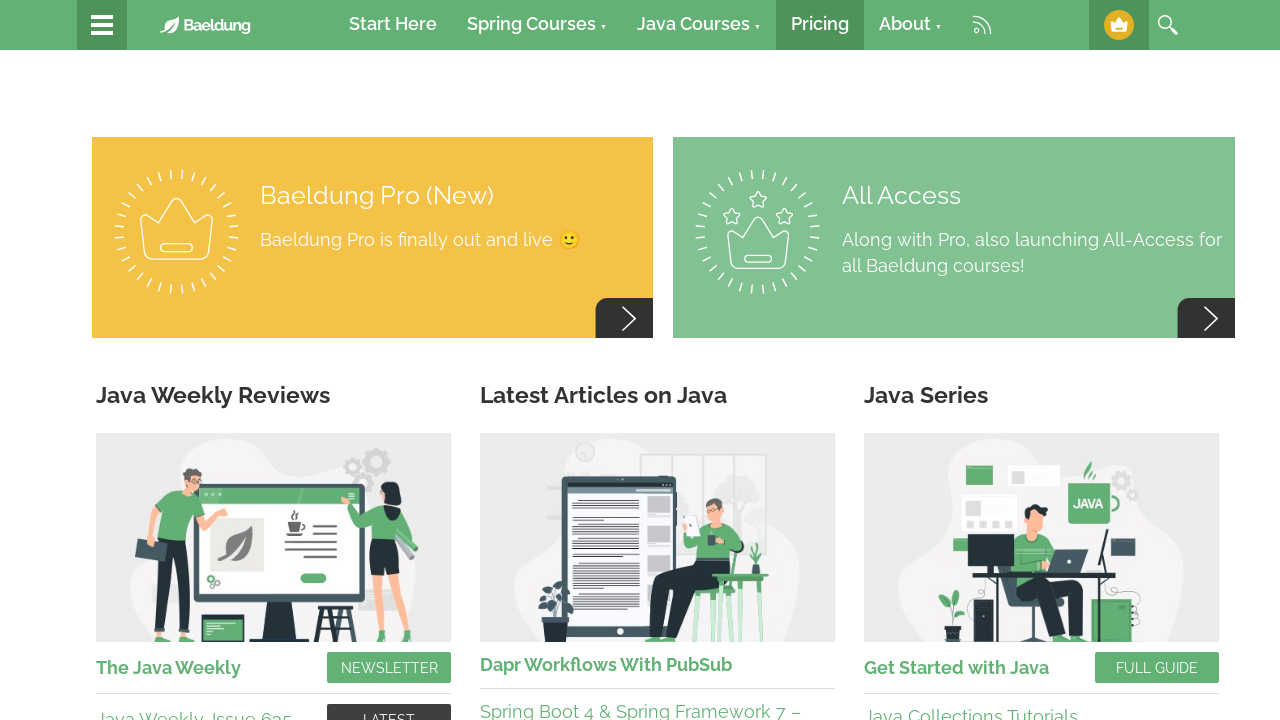

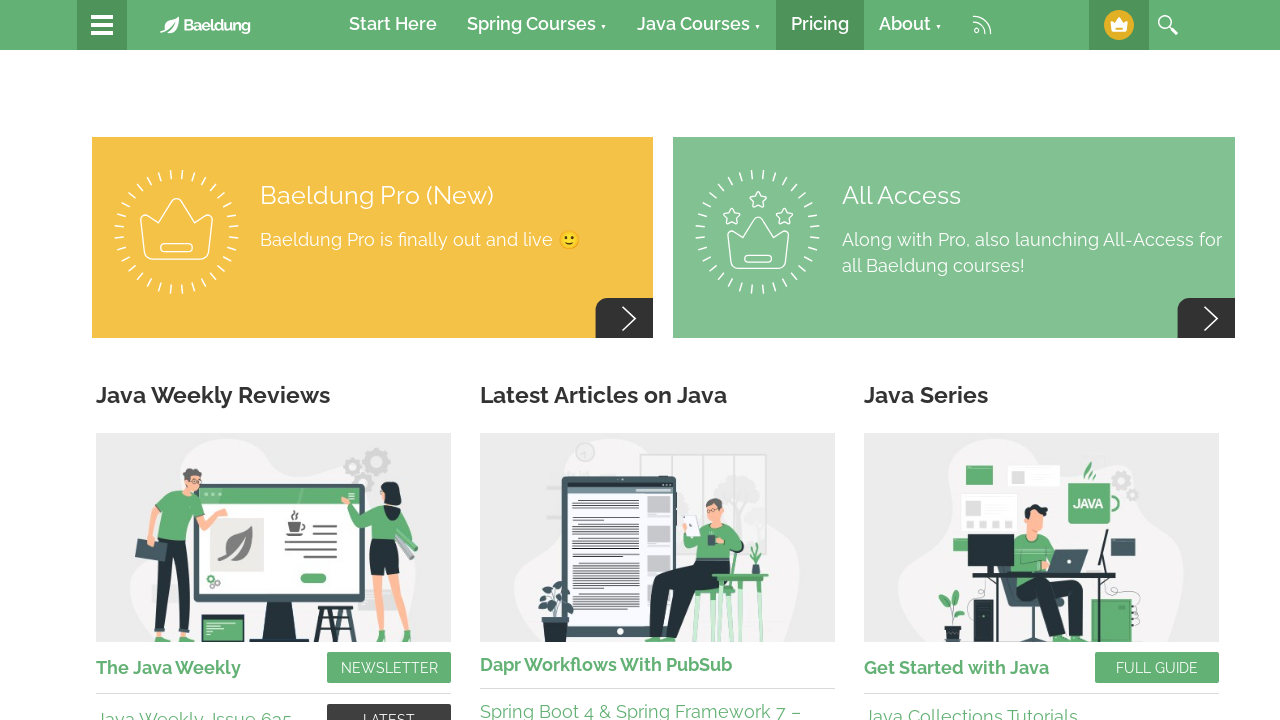